Tests JavaScript alert handling by interacting with different types of alerts - simple alert, confirm dialog, and prompt dialog

Starting URL: https://the-internet.herokuapp.com/javascript_alerts

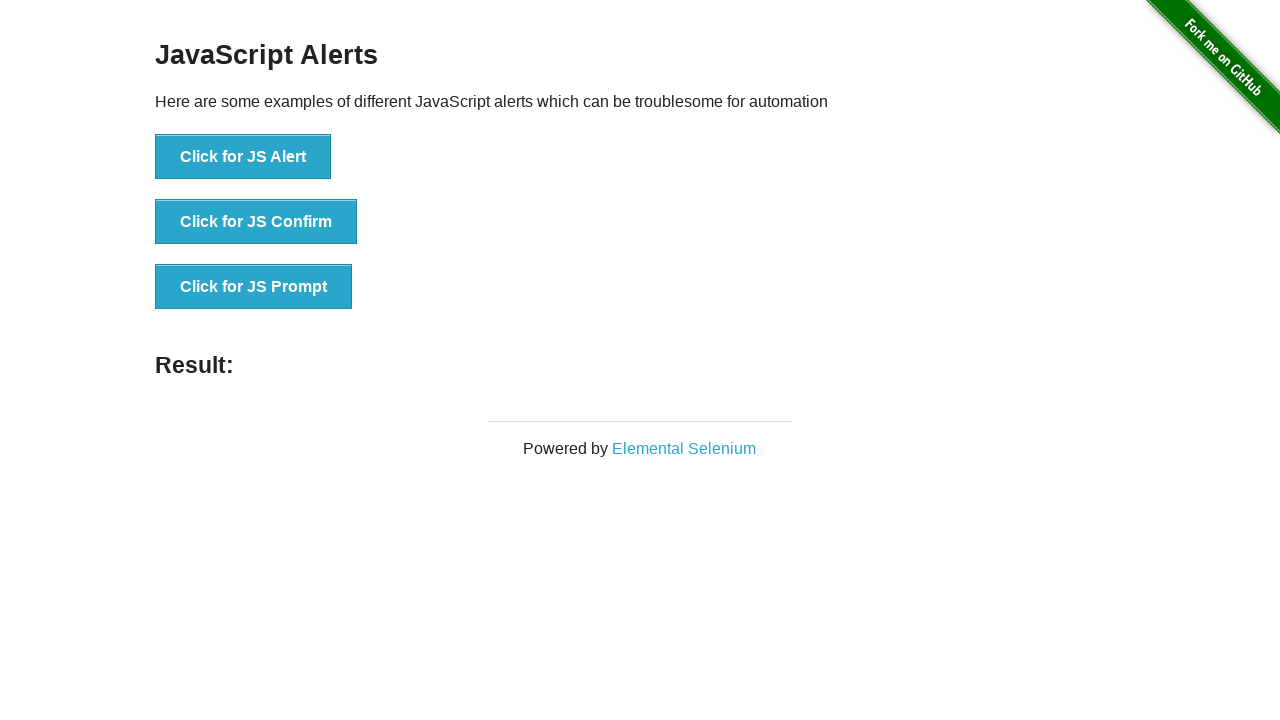

Clicked button to trigger JavaScript alert at (243, 157) on xpath=//button[text()='Click for JS Alert']
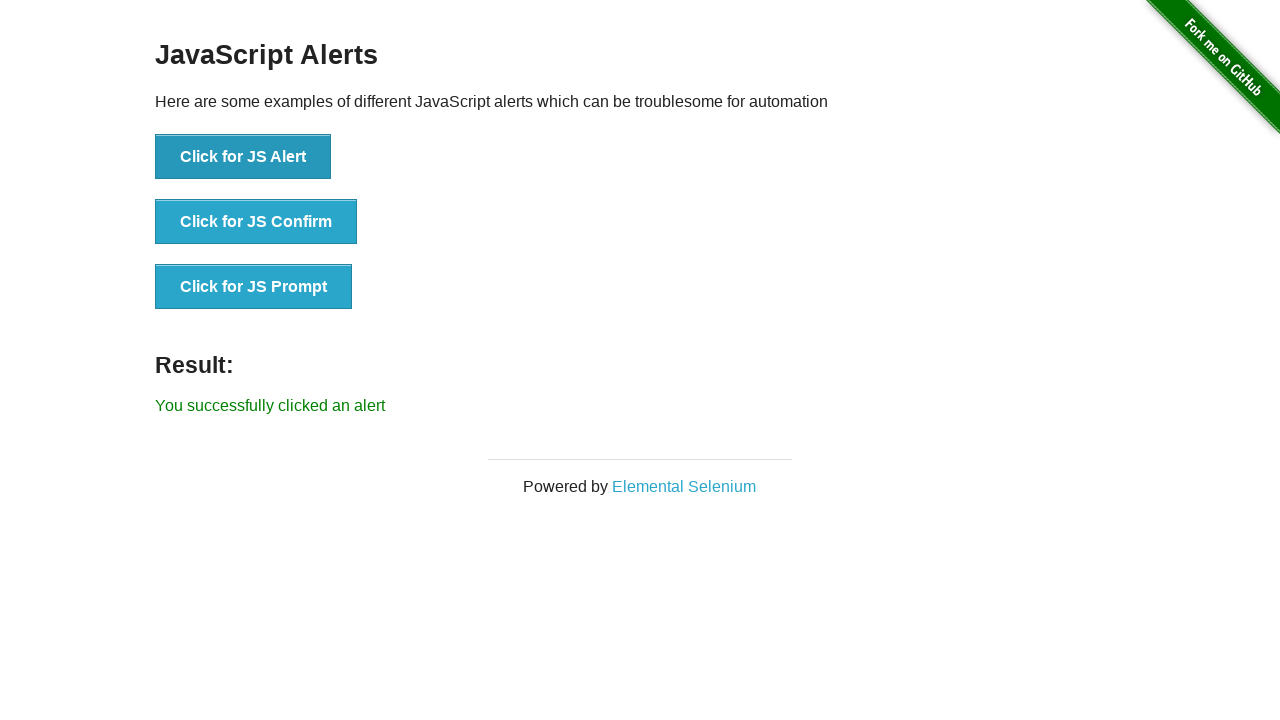

Accepted JavaScript alert dialog
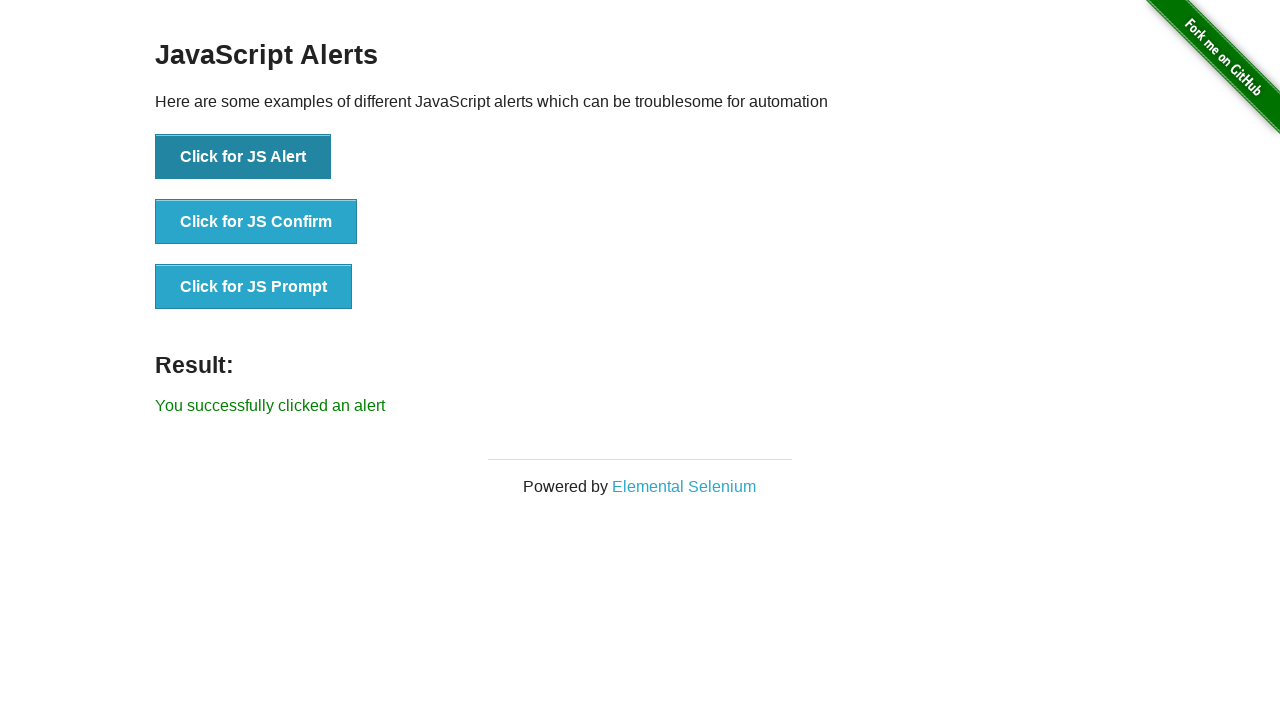

Clicked button to trigger JavaScript confirm dialog at (256, 222) on xpath=//button[text()='Click for JS Confirm']
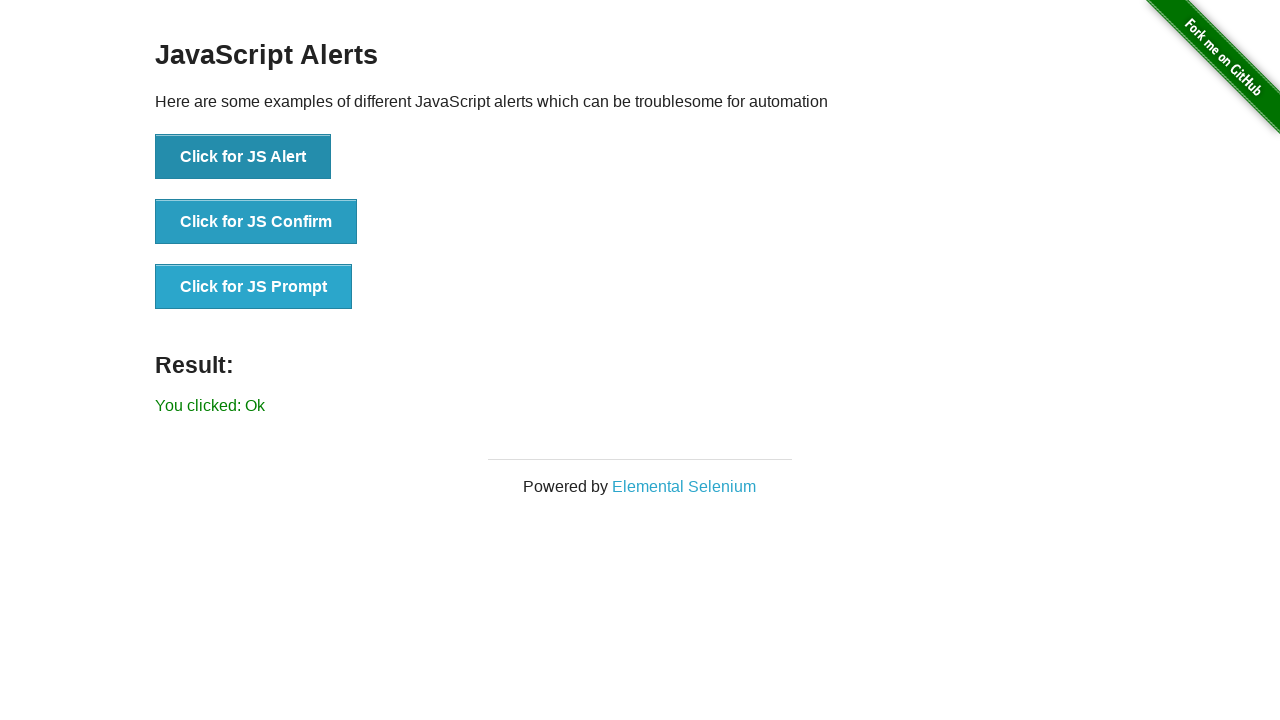

Accepted JavaScript confirm dialog
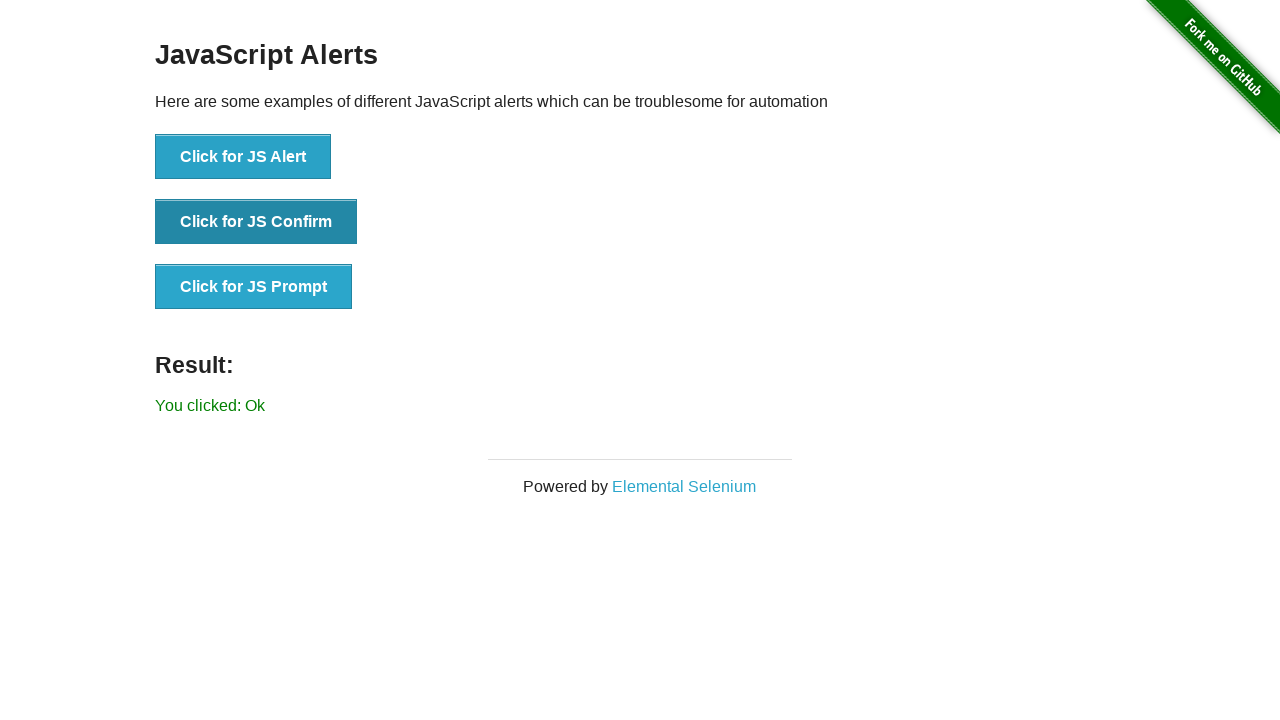

Clicked button to trigger JavaScript confirm dialog again at (256, 222) on xpath=//button[text()='Click for JS Confirm']
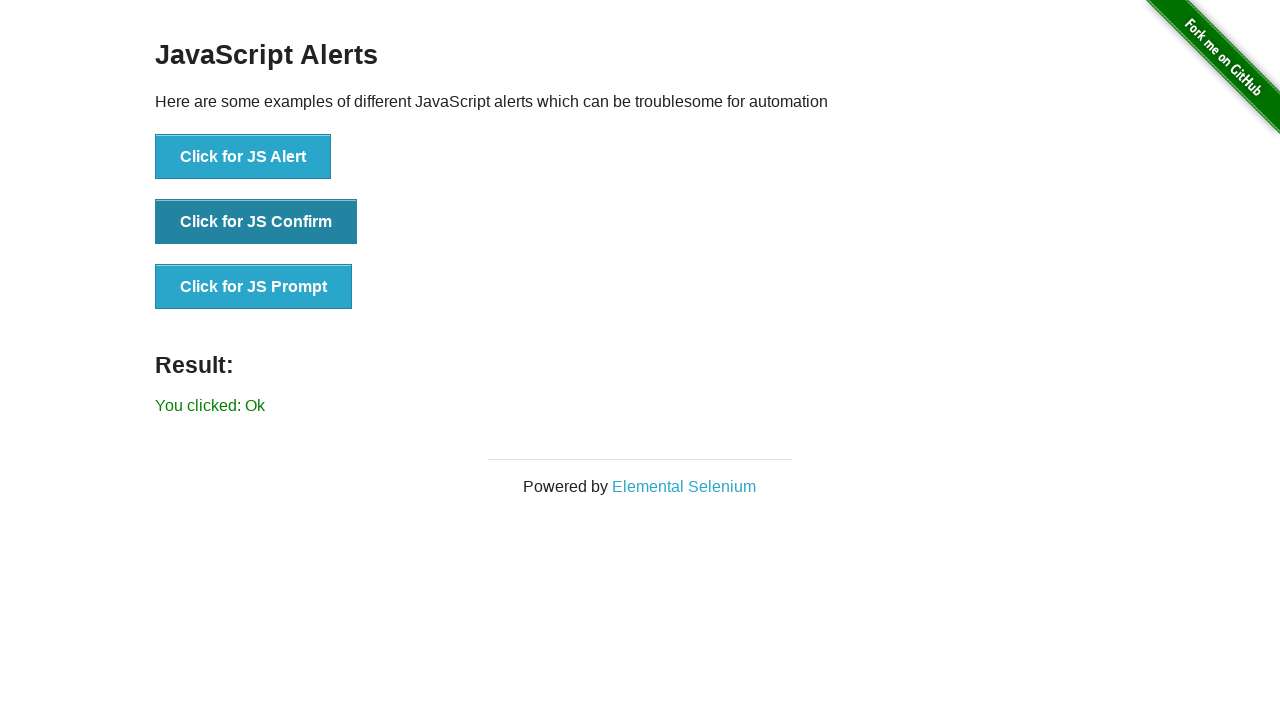

Dismissed JavaScript confirm dialog
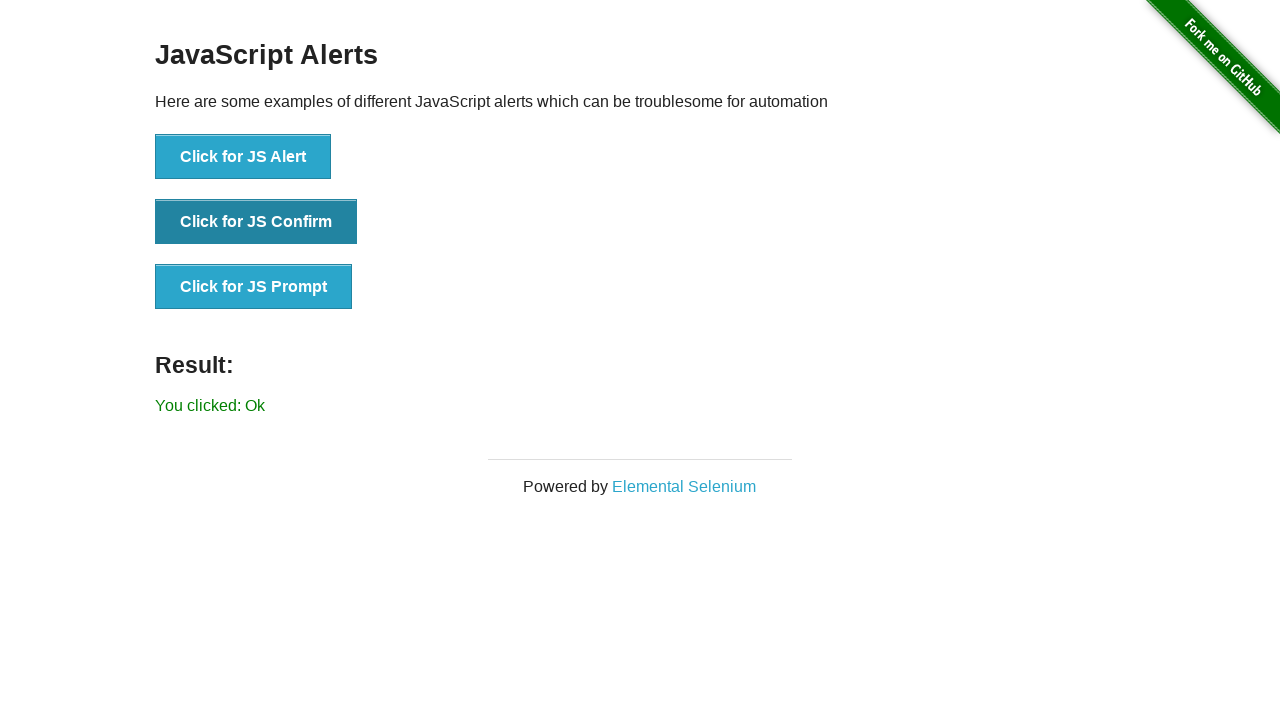

Clicked button to trigger JavaScript prompt dialog at (254, 287) on xpath=//button[text()='Click for JS Prompt']
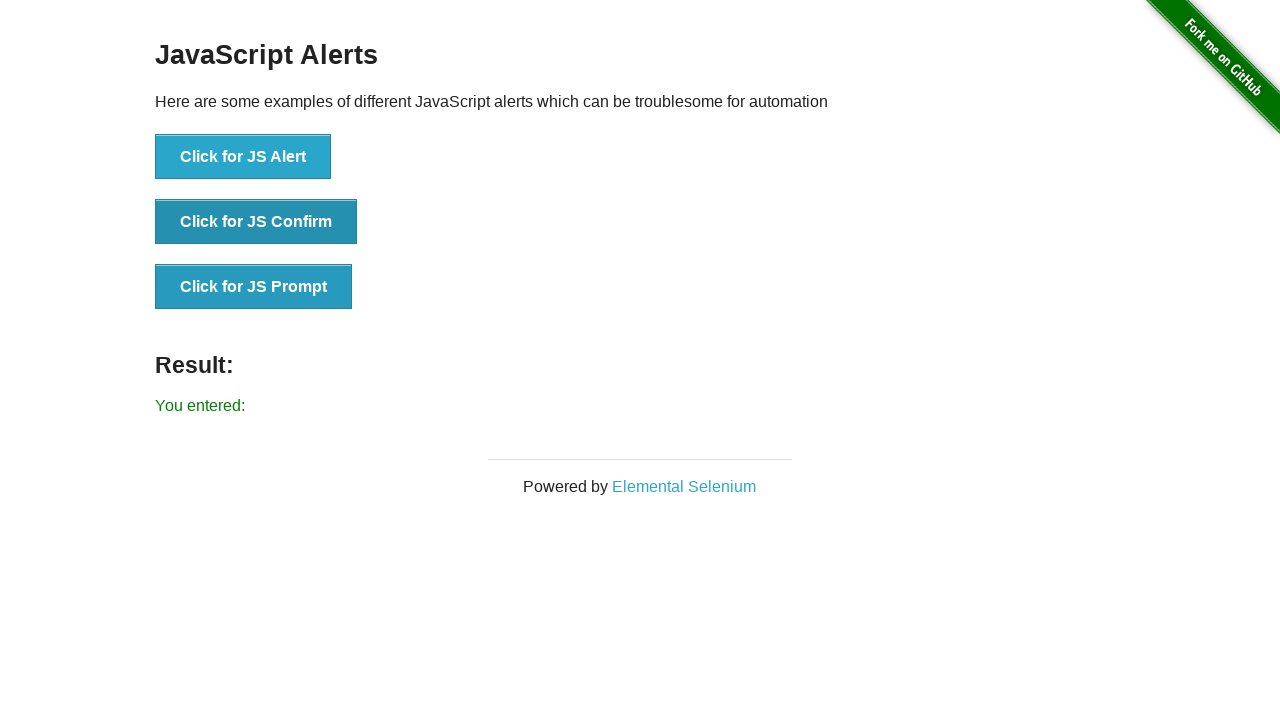

Accepted JavaScript prompt dialog and entered 'masum raza'
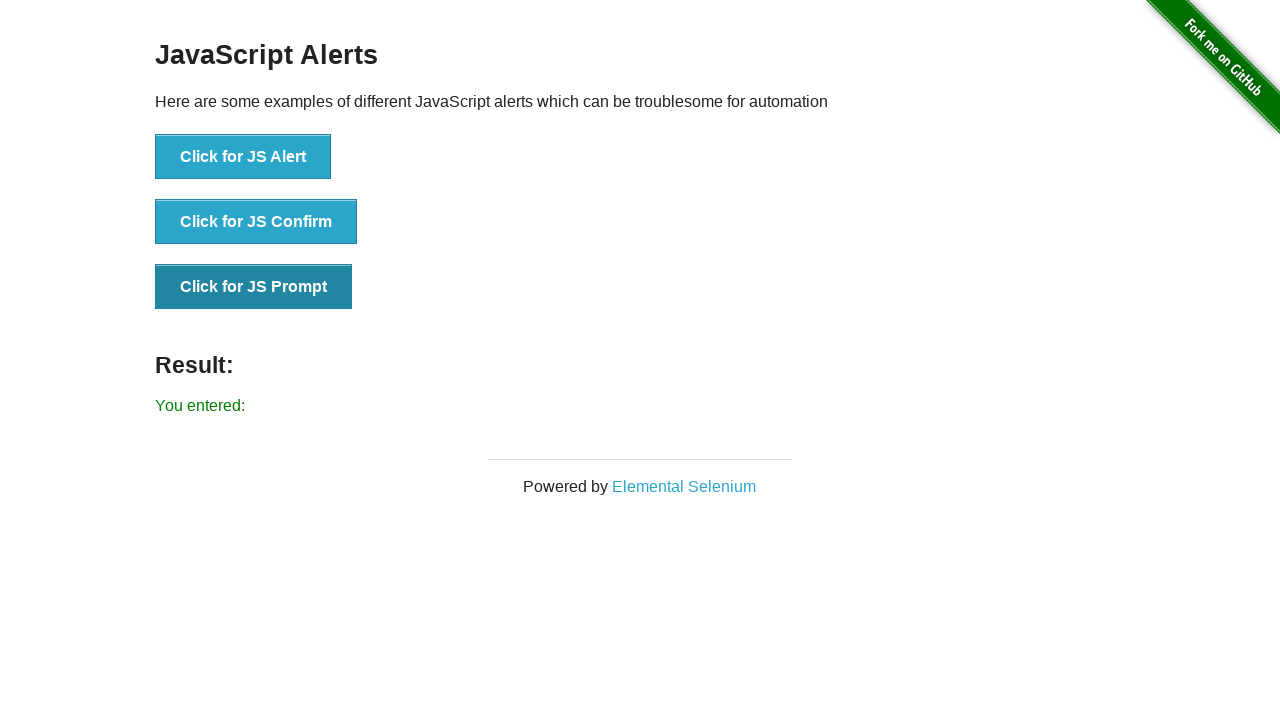

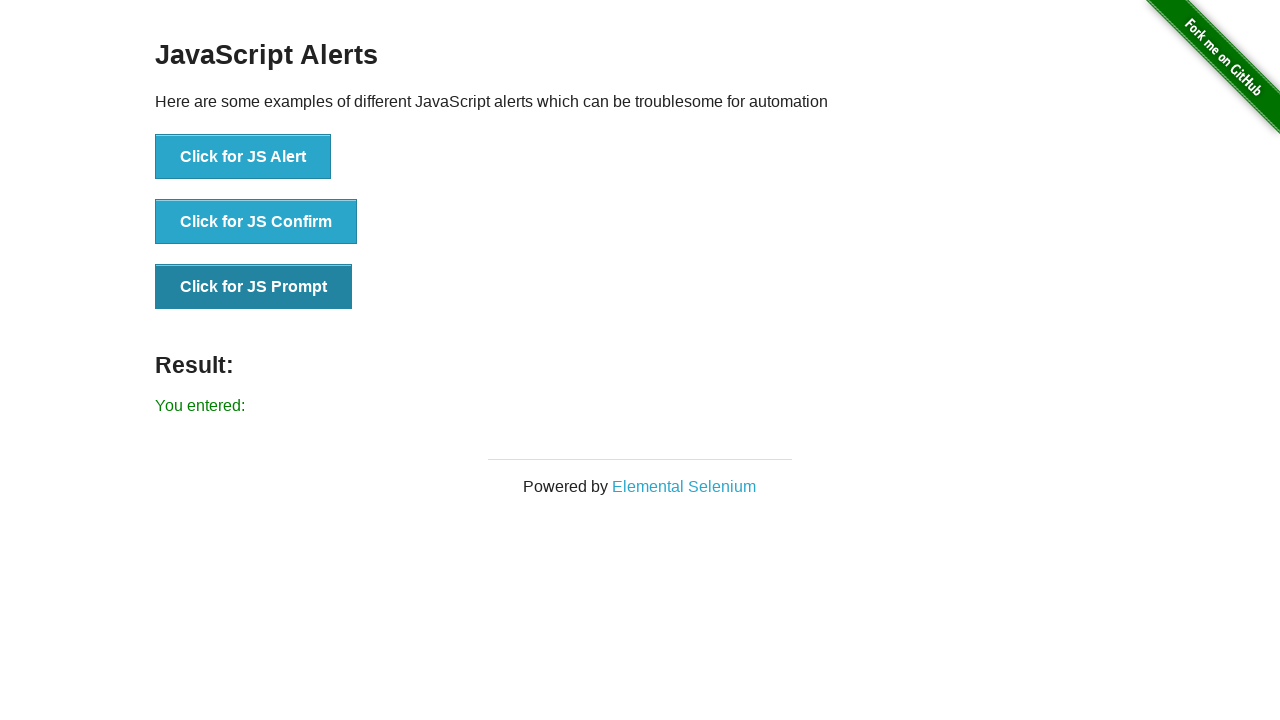